Opens the DemoQA website and maximizes the browser window

Starting URL: https://demoqa.com

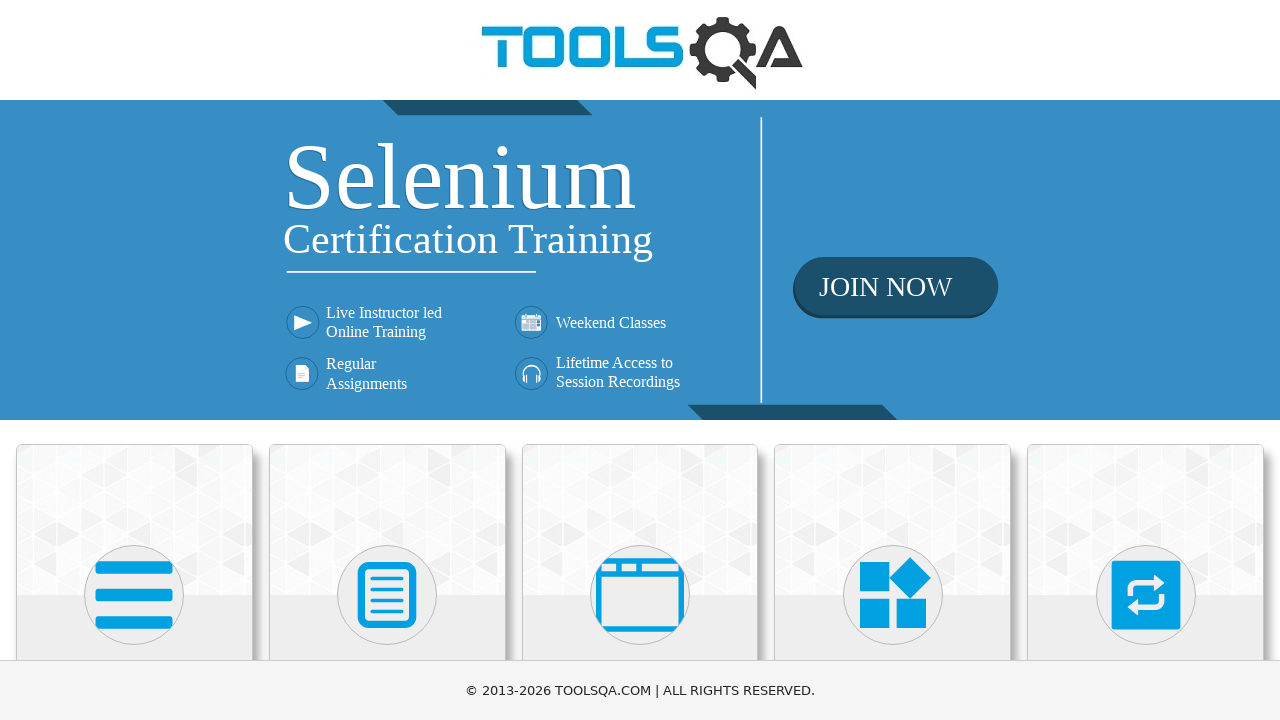

Navigated to DemoQA website at https://demoqa.com
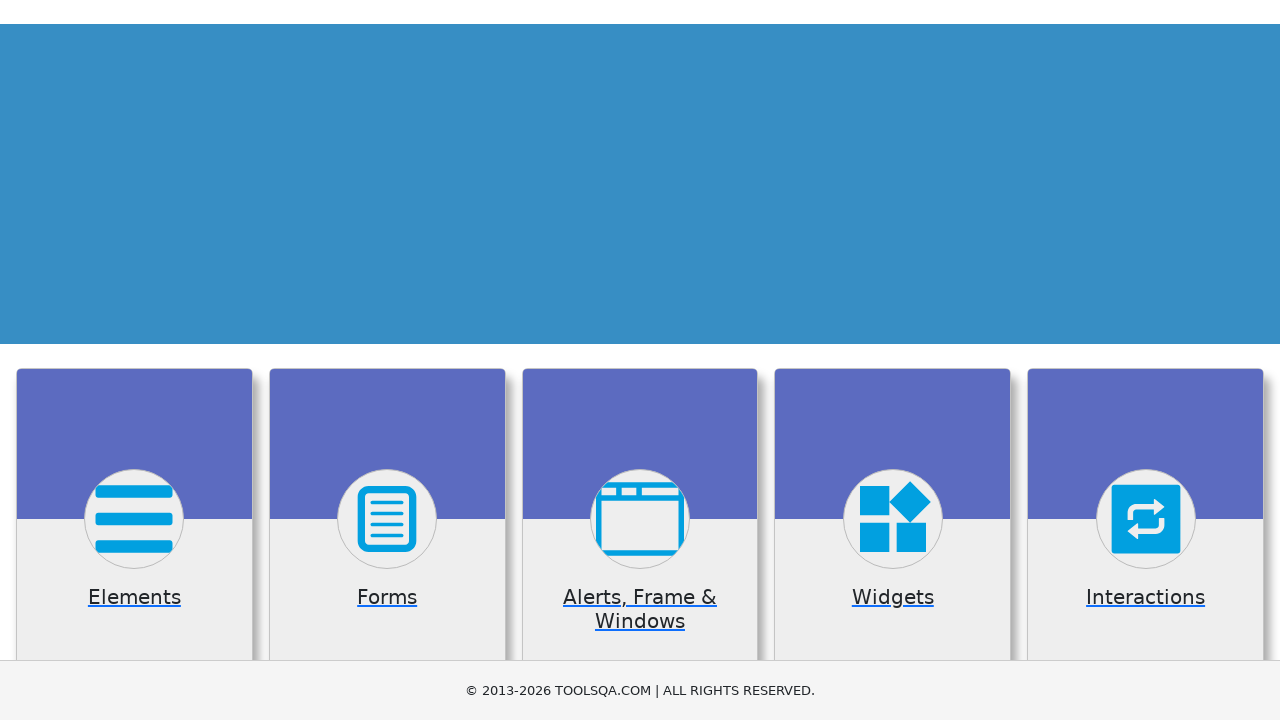

Maximized browser window to 1920x1080
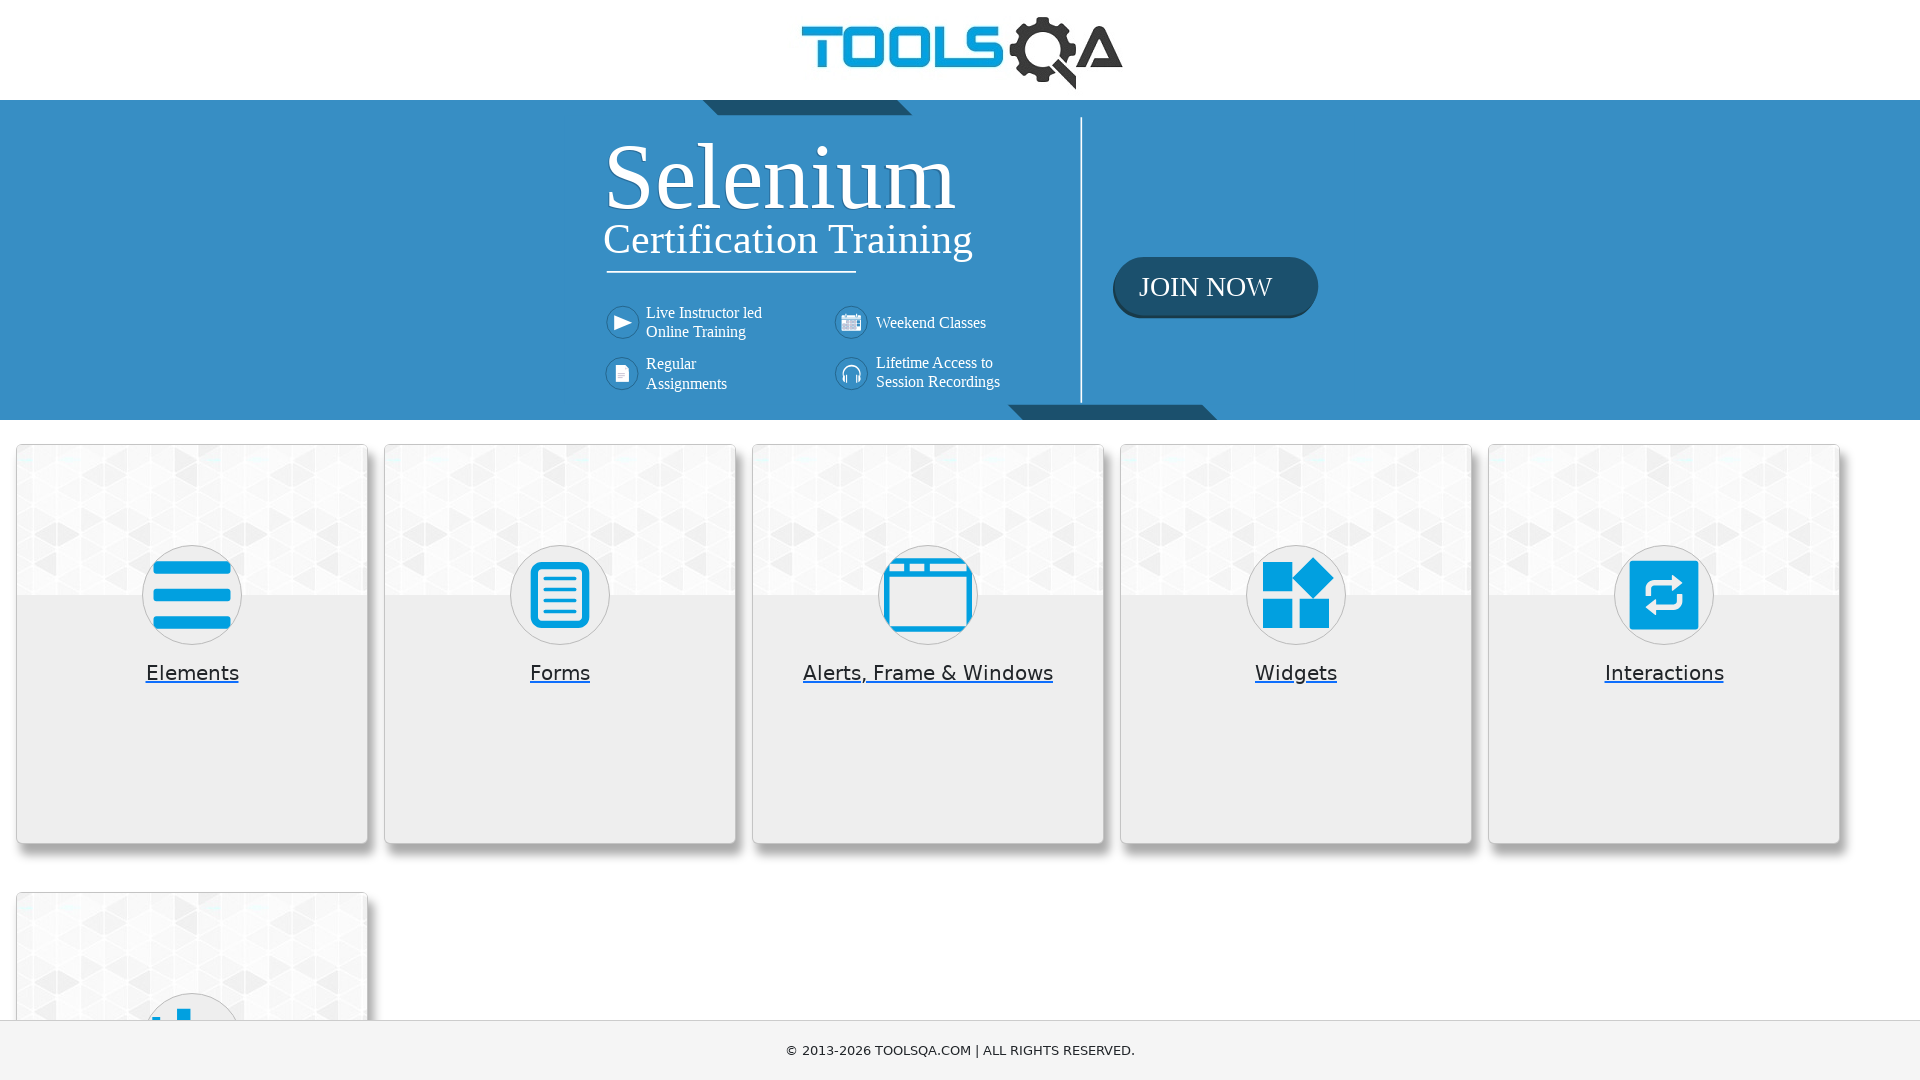

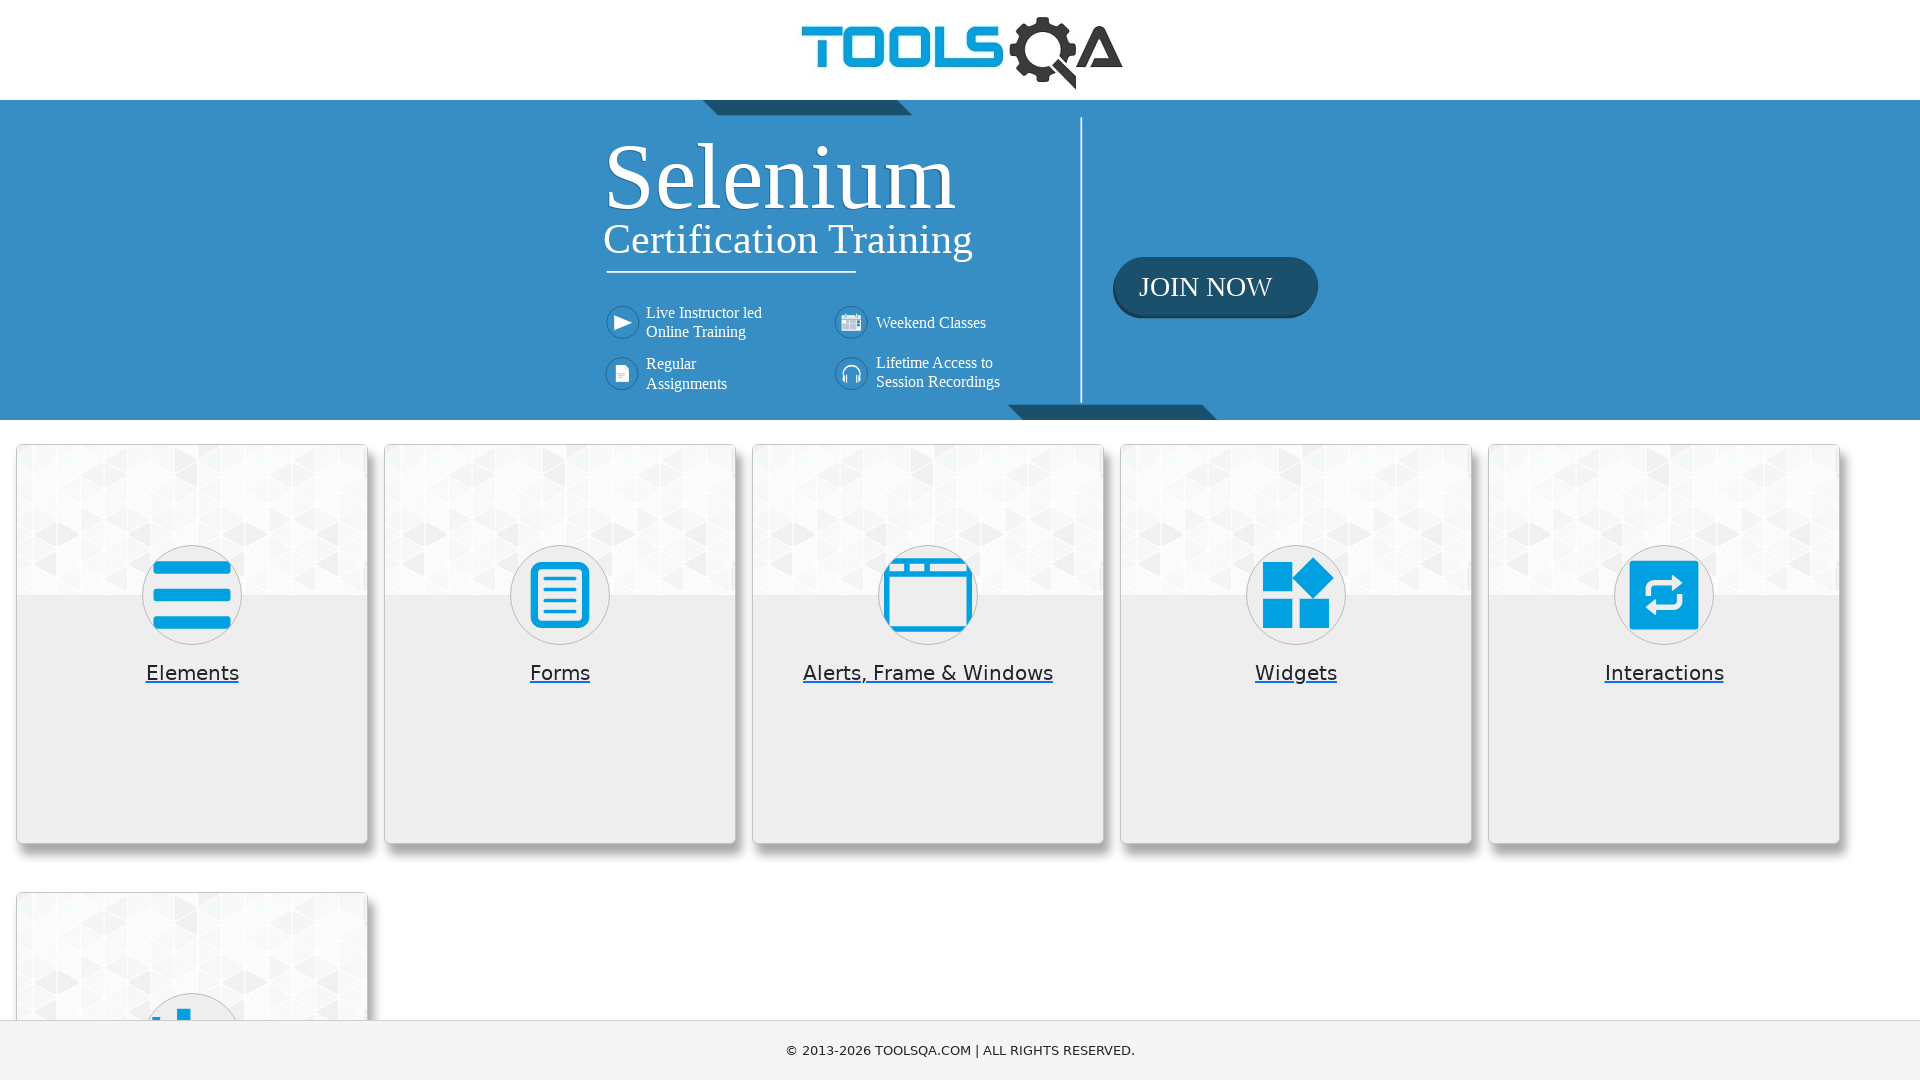